Tests scrolling to the top of the page using JavaScript evaluation

Starting URL: https://www.daraz.com.bd

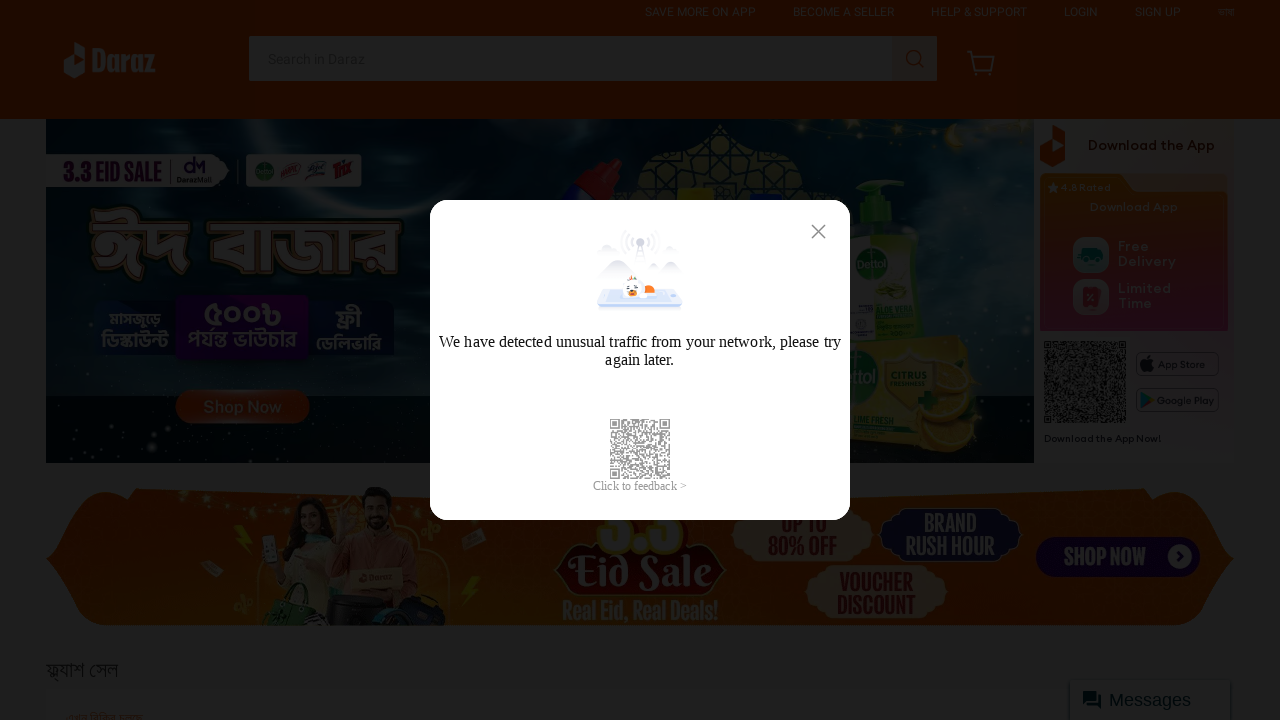

Scrolled down to bottom of page using JavaScript
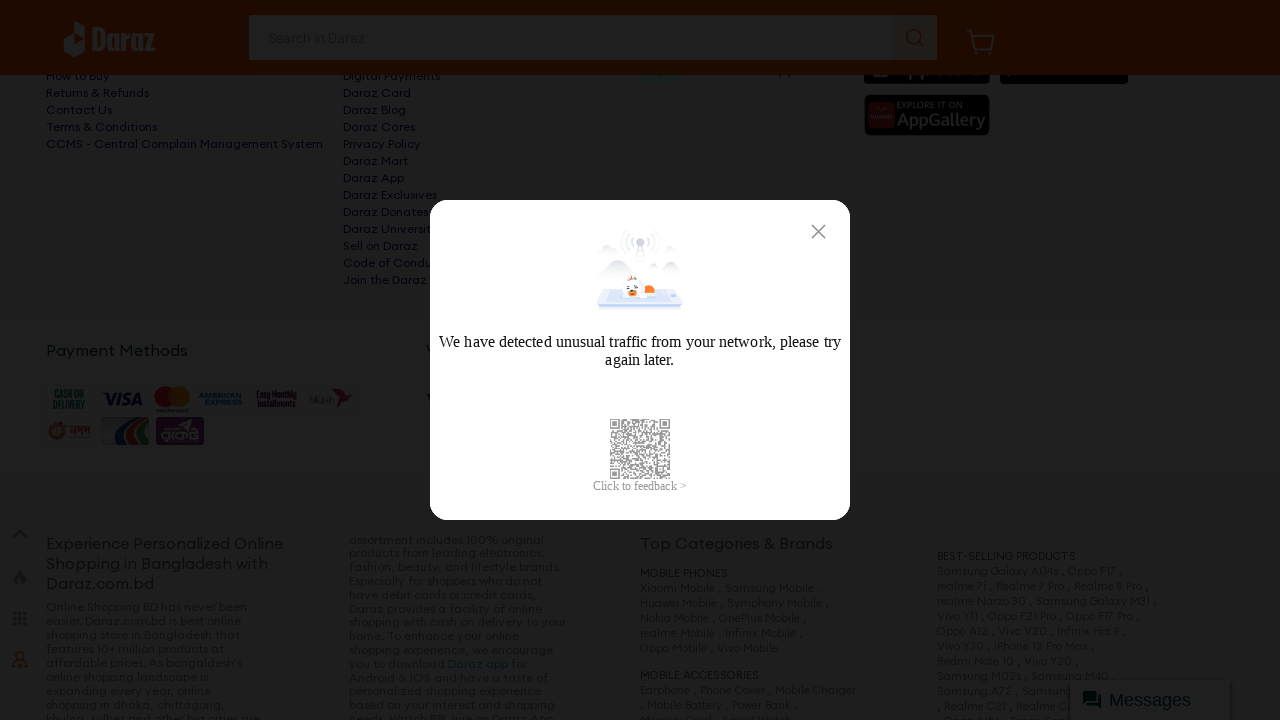

Waited 1000ms for page to settle after scrolling down
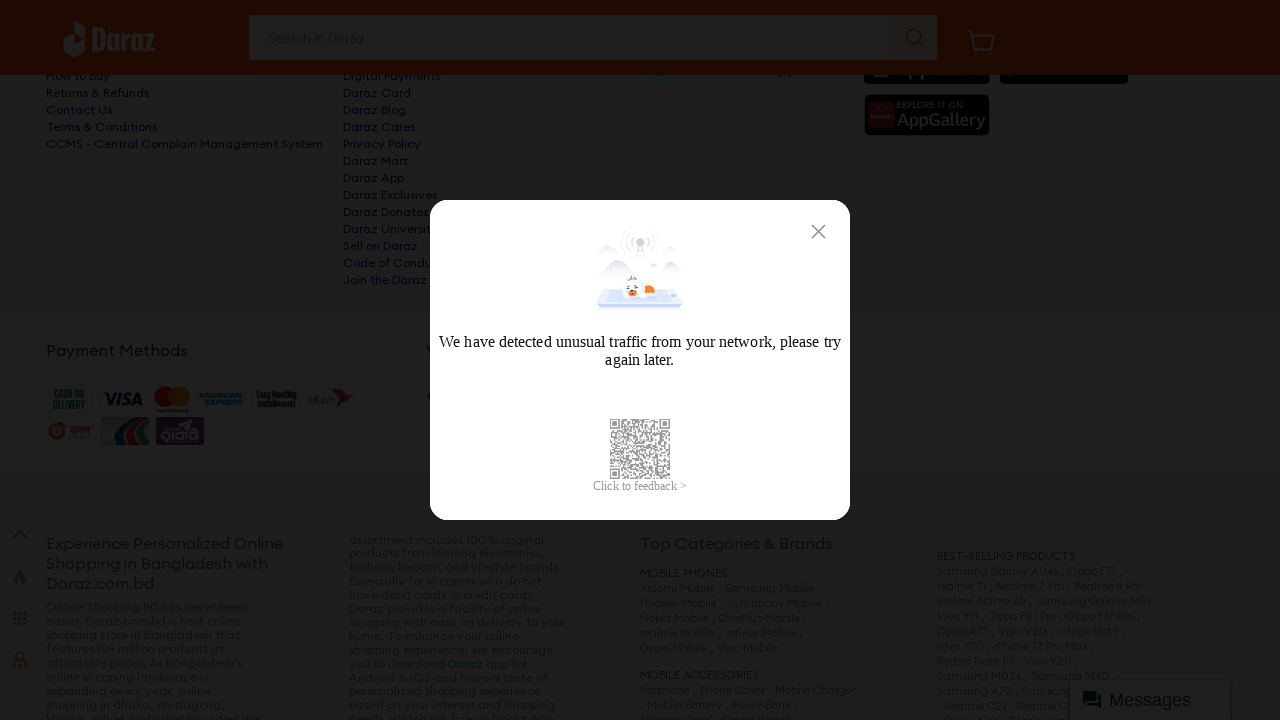

Scrolled to top of page using JavaScript
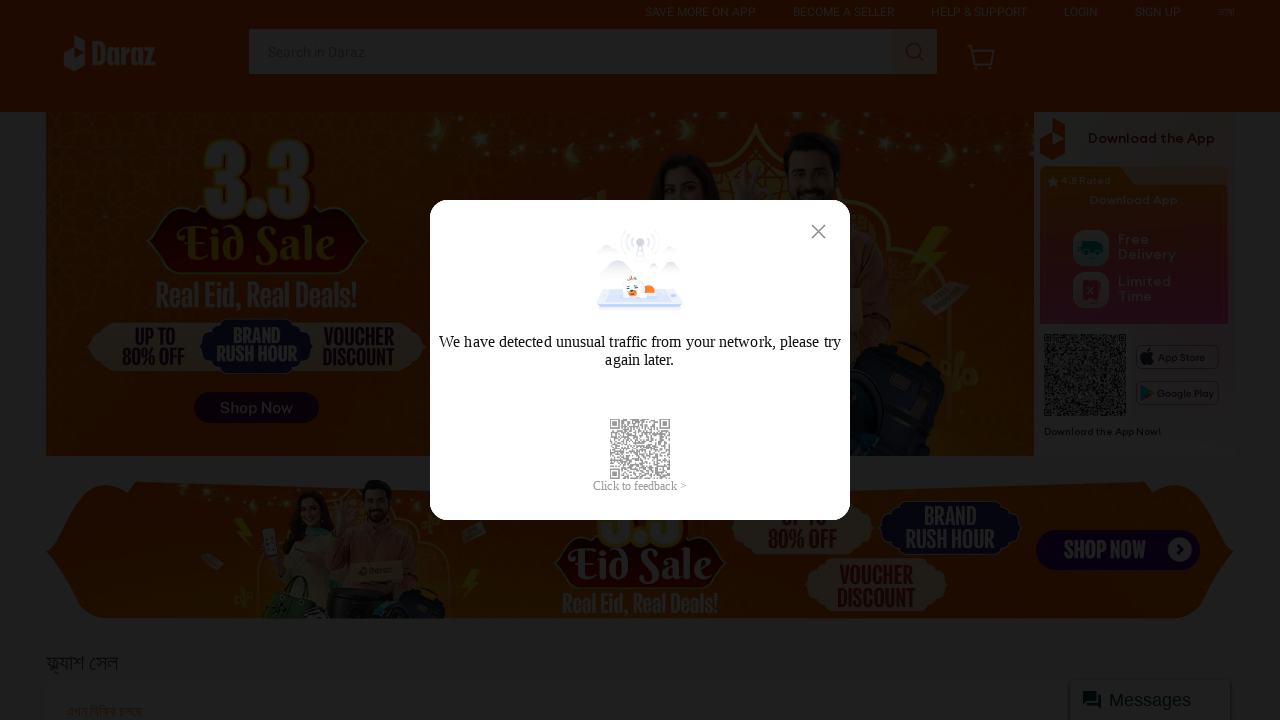

Waited 2000ms for page to settle after scrolling to top
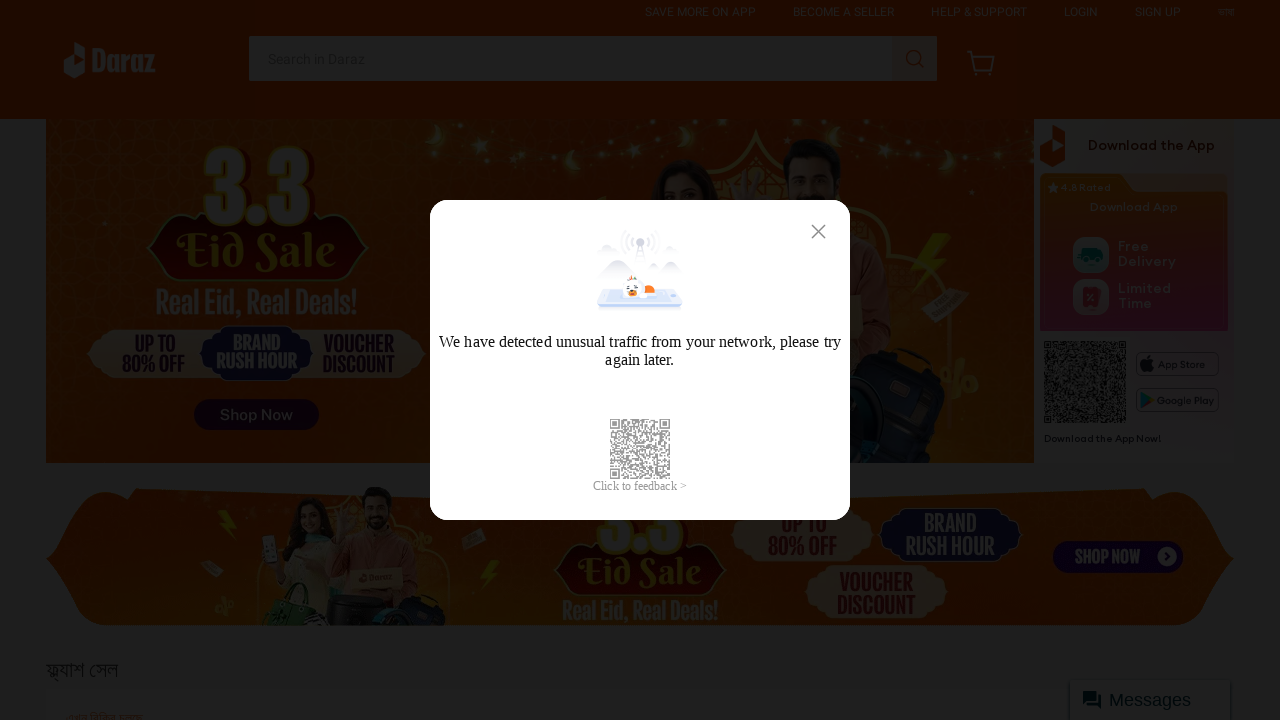

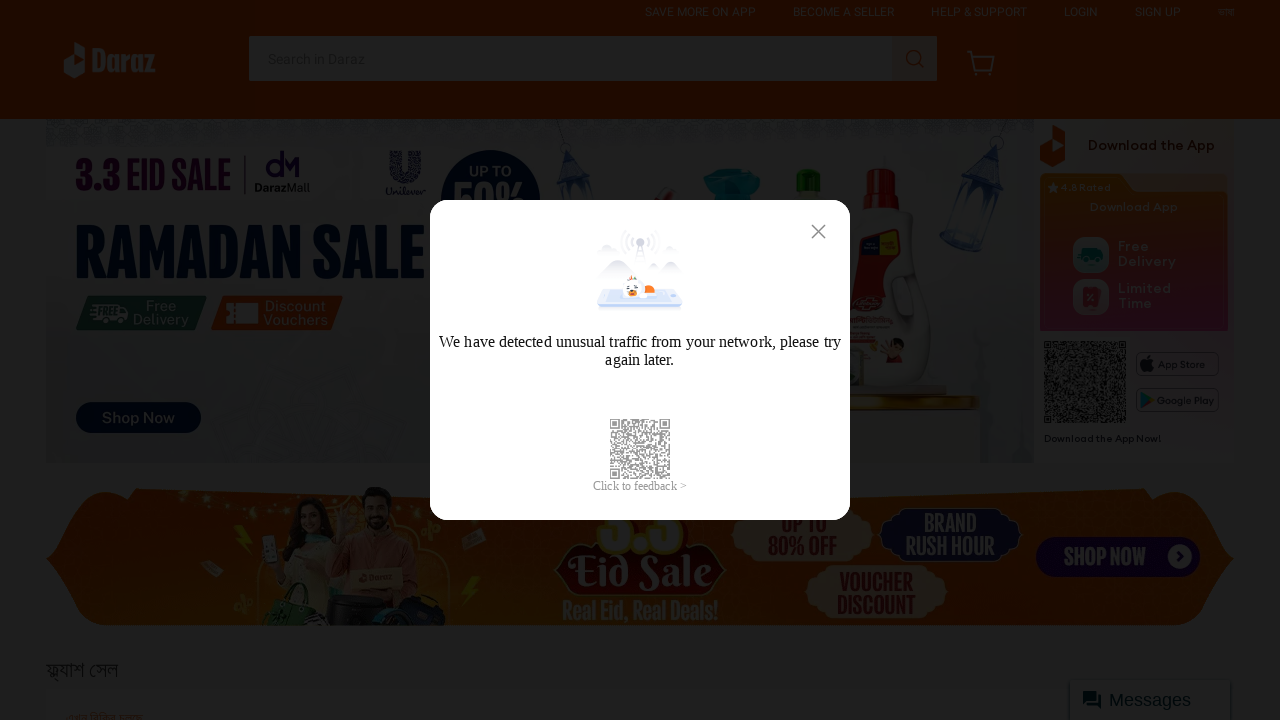